Tests JavaScript confirm dialog by clicking the second button, dismissing the alert (clicking Cancel), and verifying the result message does not contain "successfuly"

Starting URL: https://the-internet.herokuapp.com/javascript_alerts

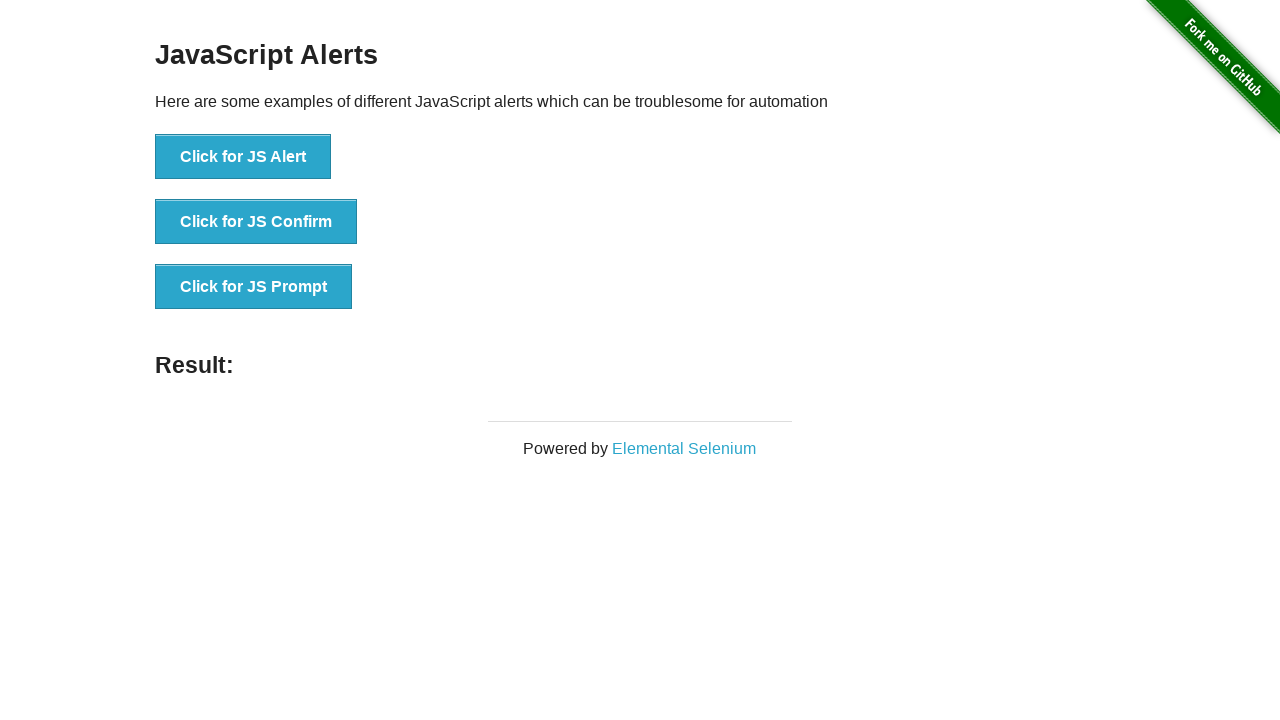

Set up dialog handler to dismiss confirm dialog
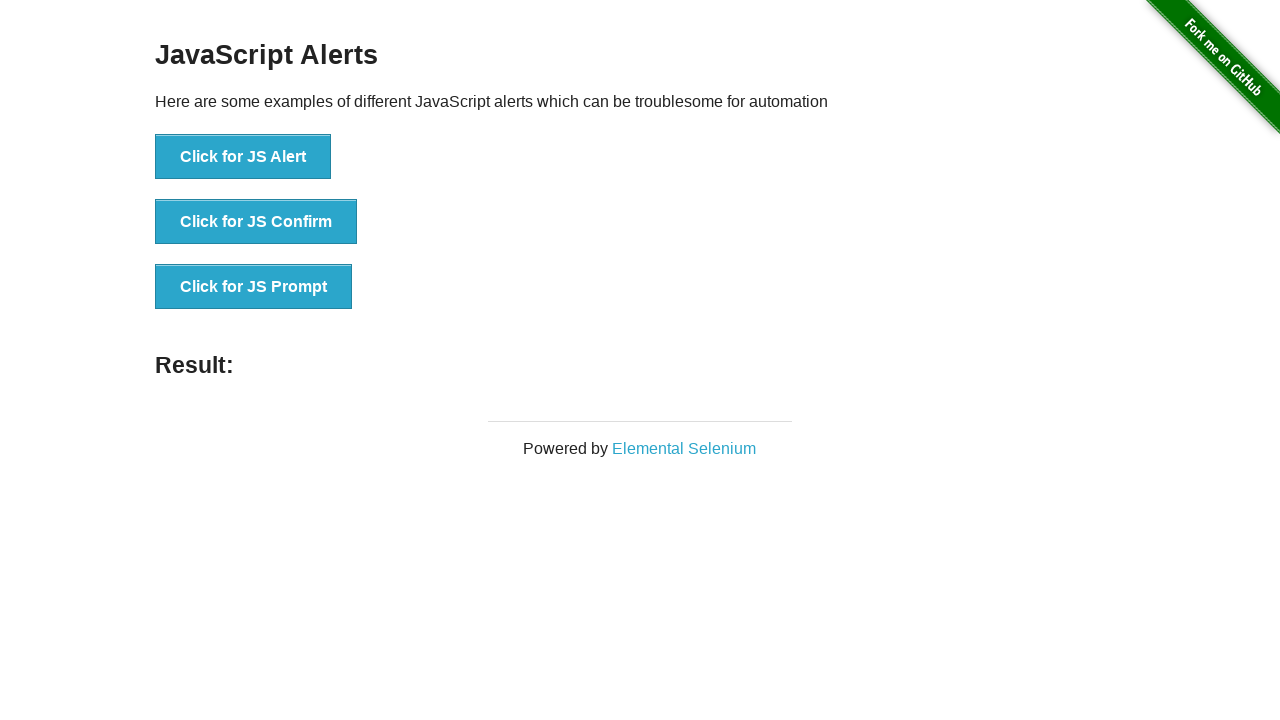

Clicked 'Click for JS Confirm' button at (256, 222) on xpath=//*[text()='Click for JS Confirm']
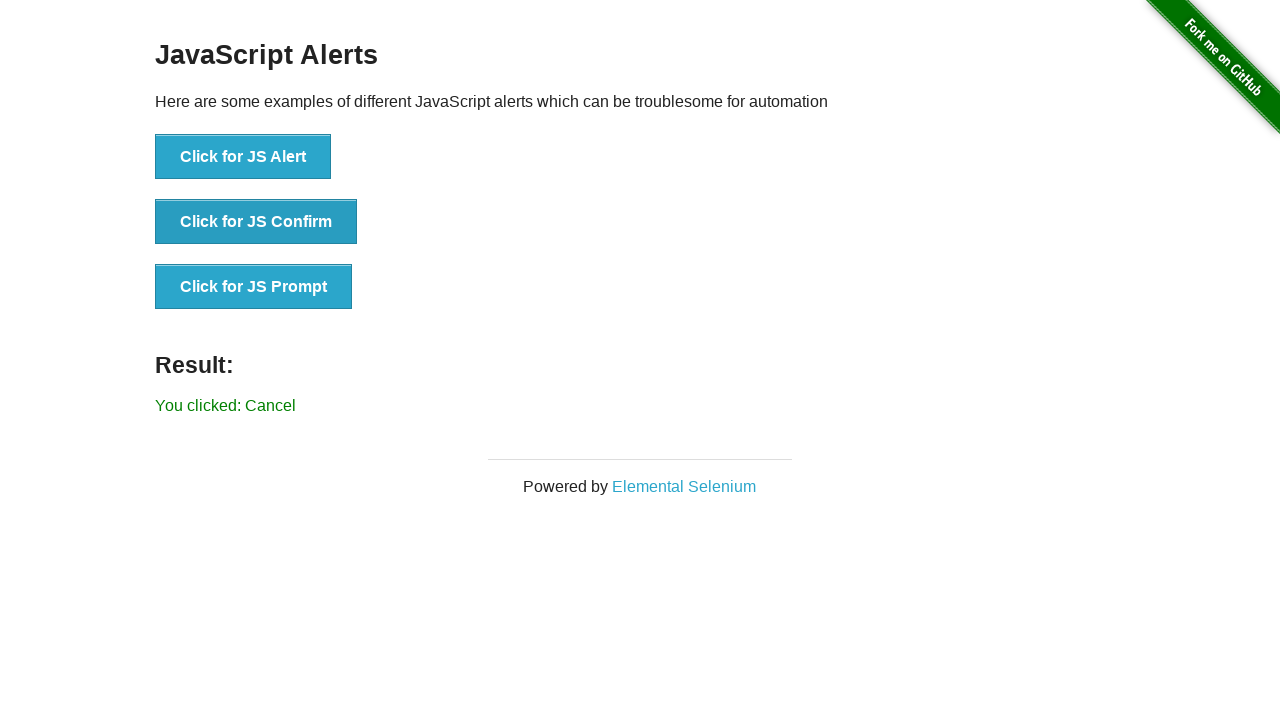

Result message element loaded
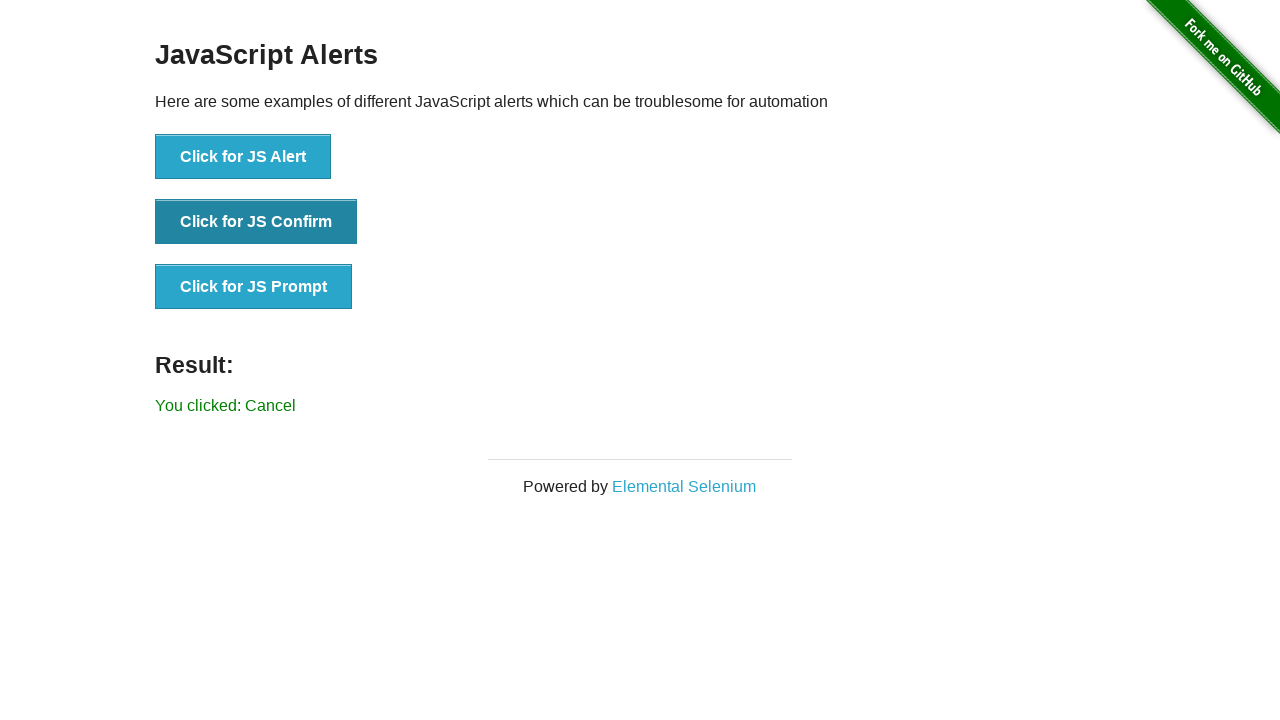

Retrieved result text: 'You clicked: Cancel'
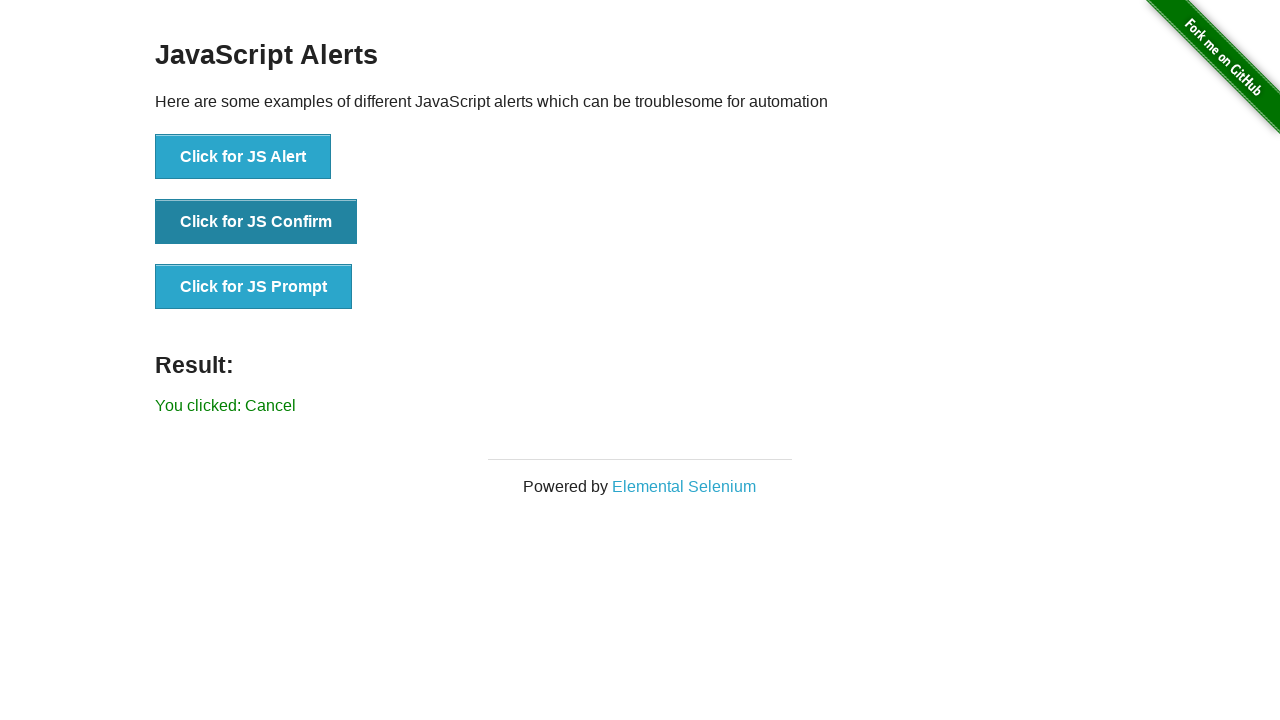

Verified result text does not contain 'successfuly'
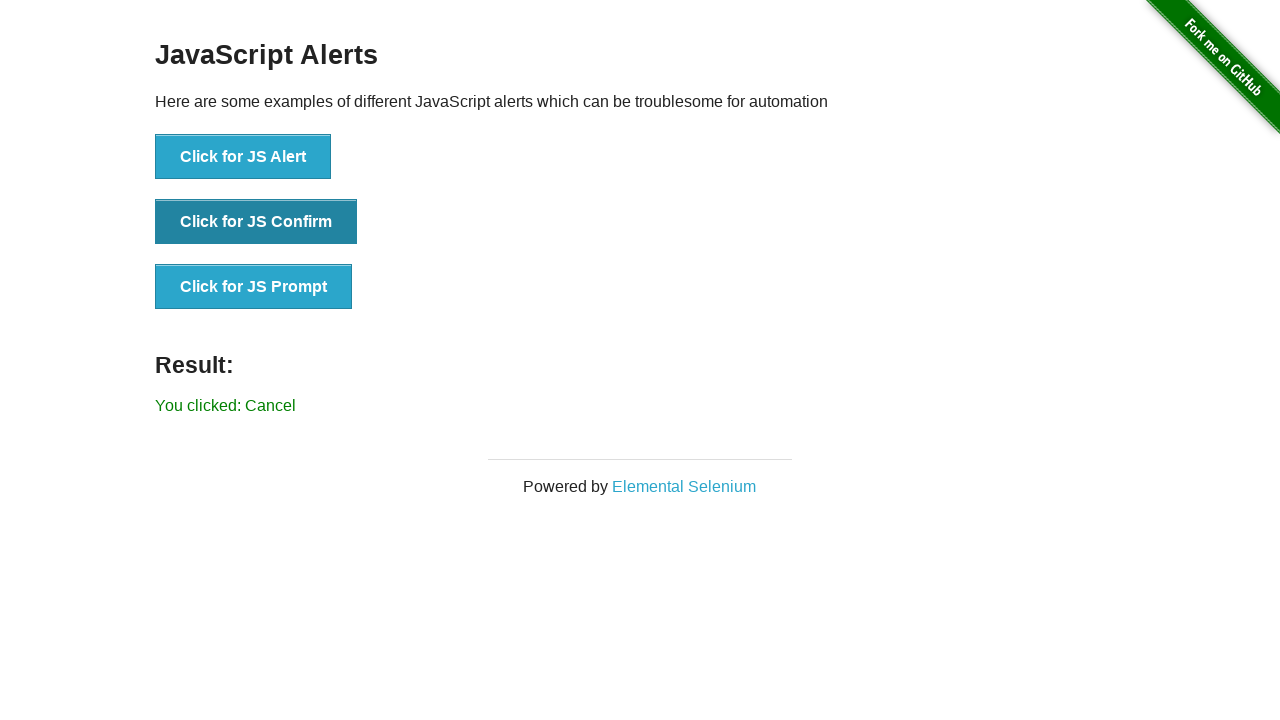

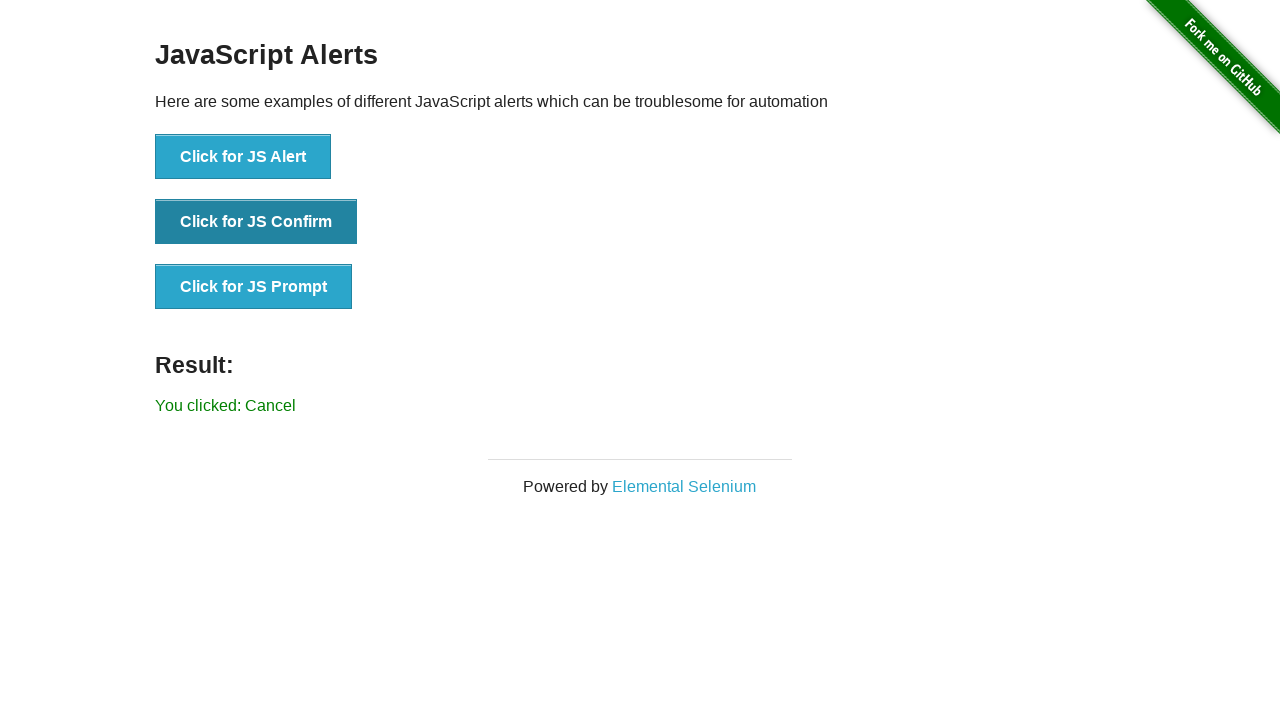